Tests navigation from the homepage to the Practice Form page by clicking on Forms and then Practice Form

Starting URL: https://demoqa.com/

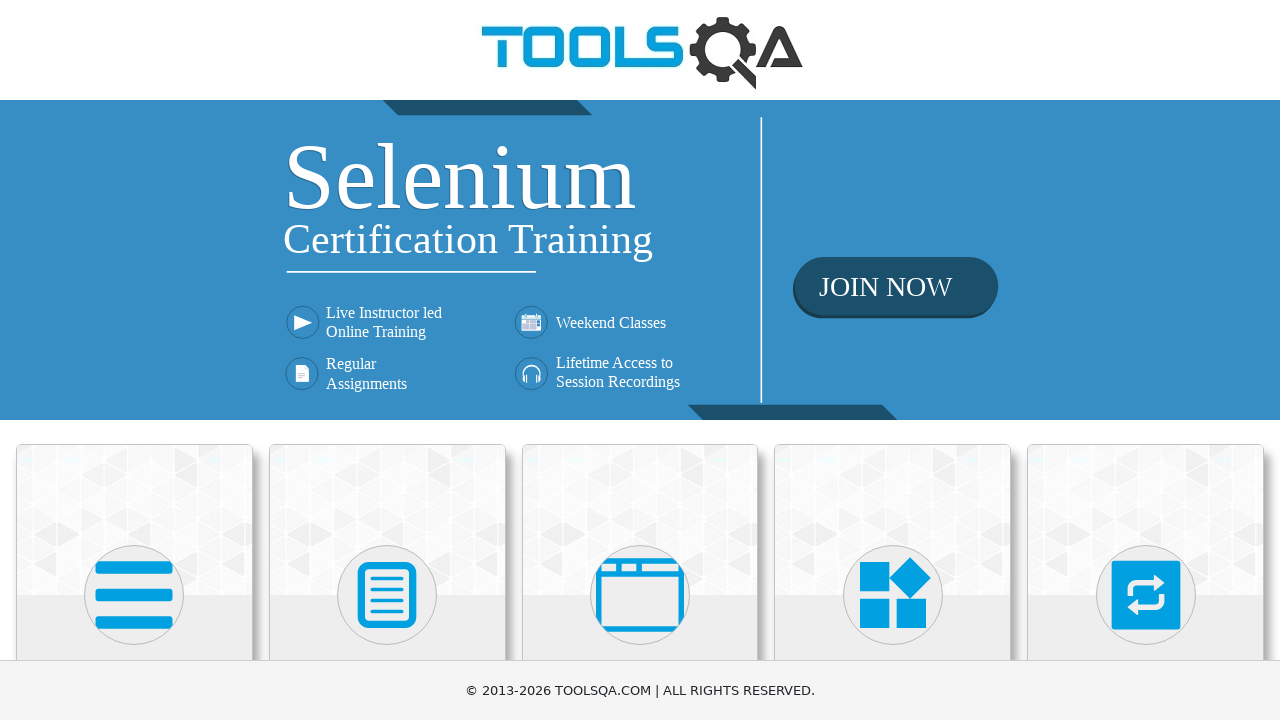

Clicked on Forms card at (387, 360) on xpath=//h5[text()='Forms']
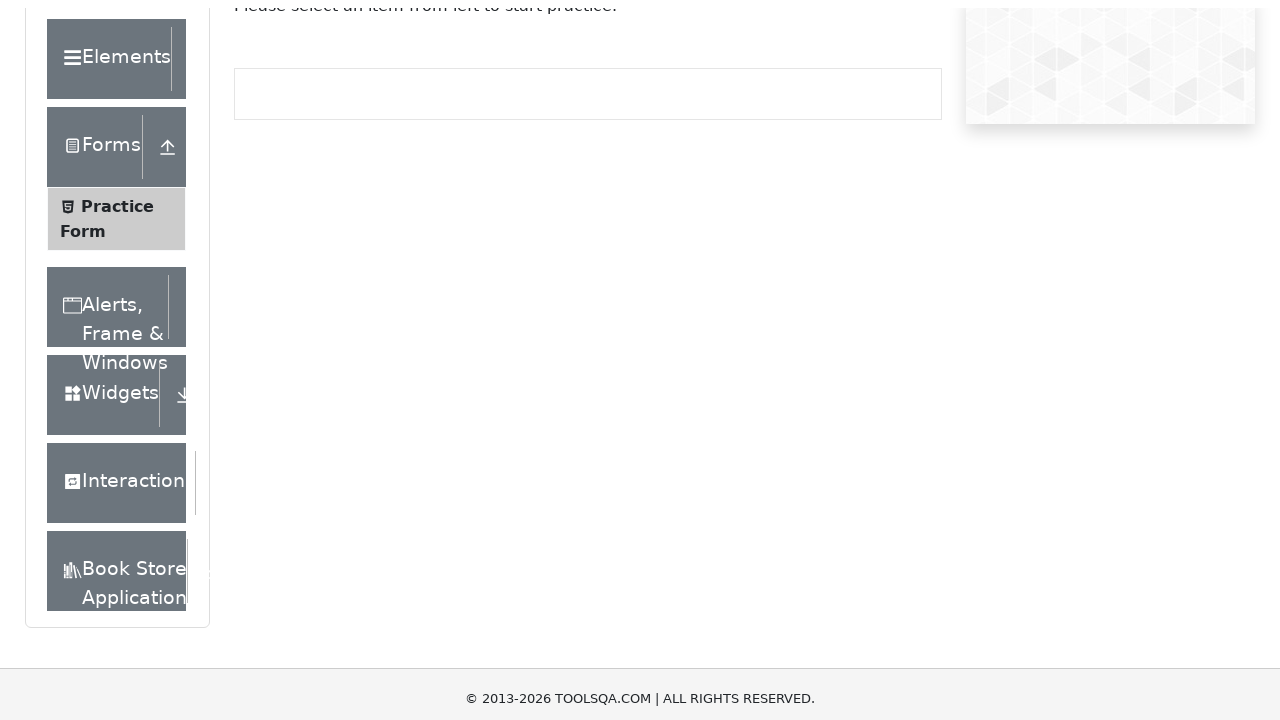

Clicked on Practice Form menu item at (117, 336) on xpath=//span[text()='Practice Form']
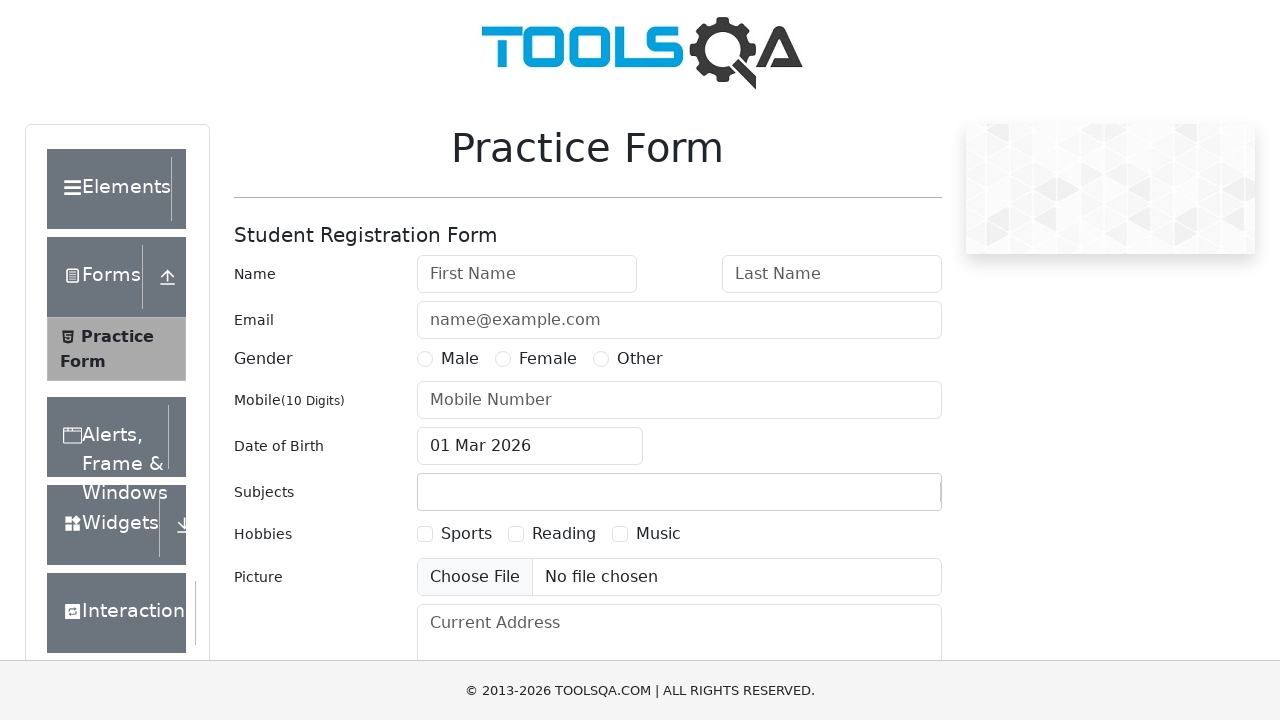

Practice Form page loaded and verified
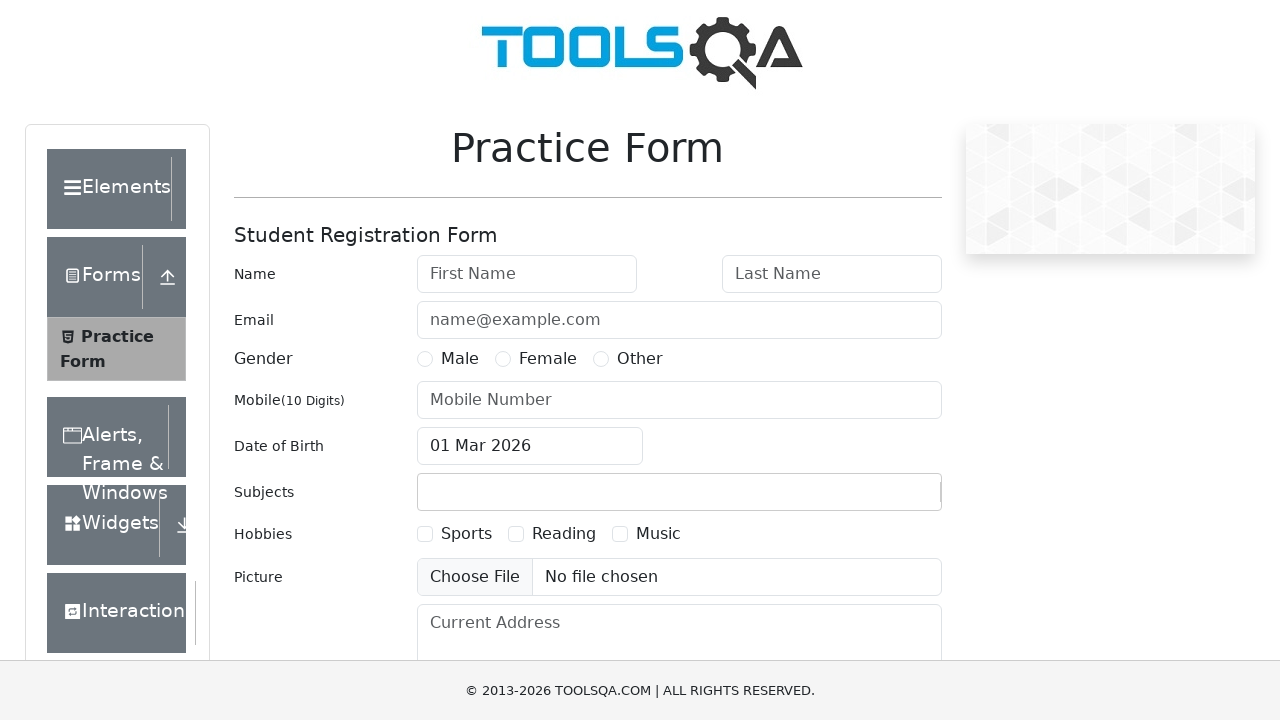

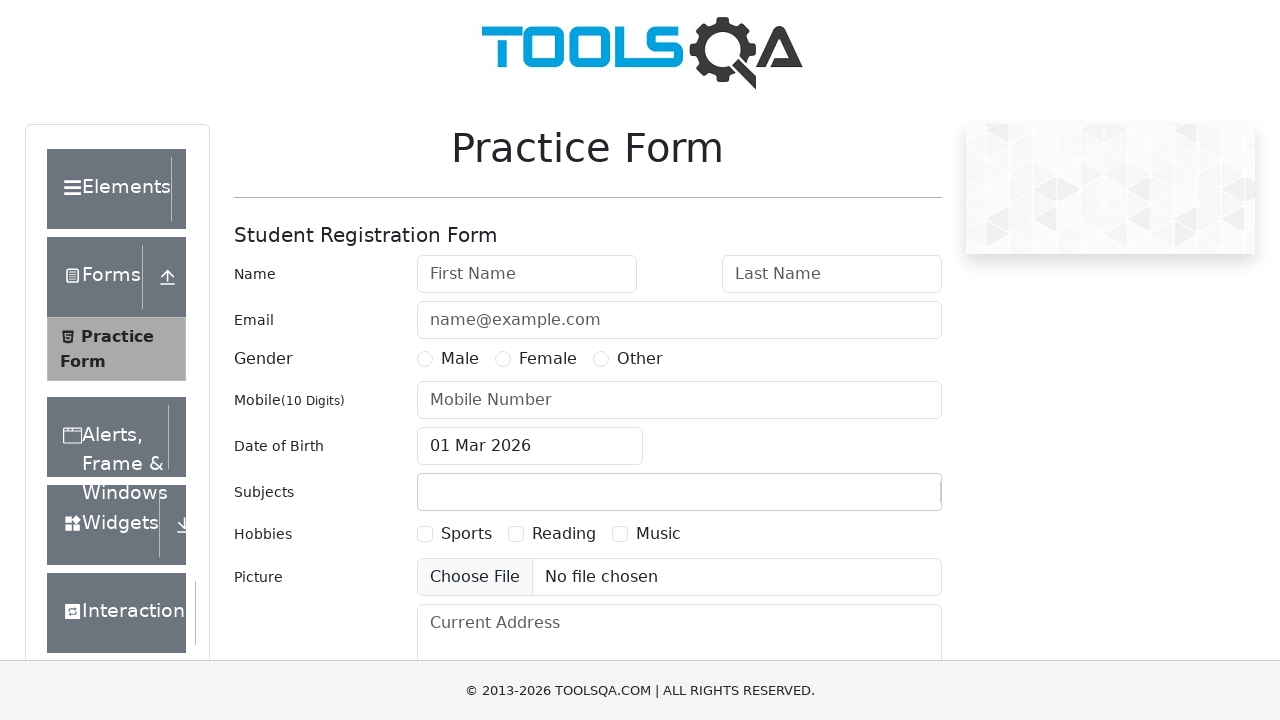